Tests drag and drop functionality on jQuery UI demo page by dragging an element and dropping it onto a target droppable area

Starting URL: https://jqueryui.com/droppable/

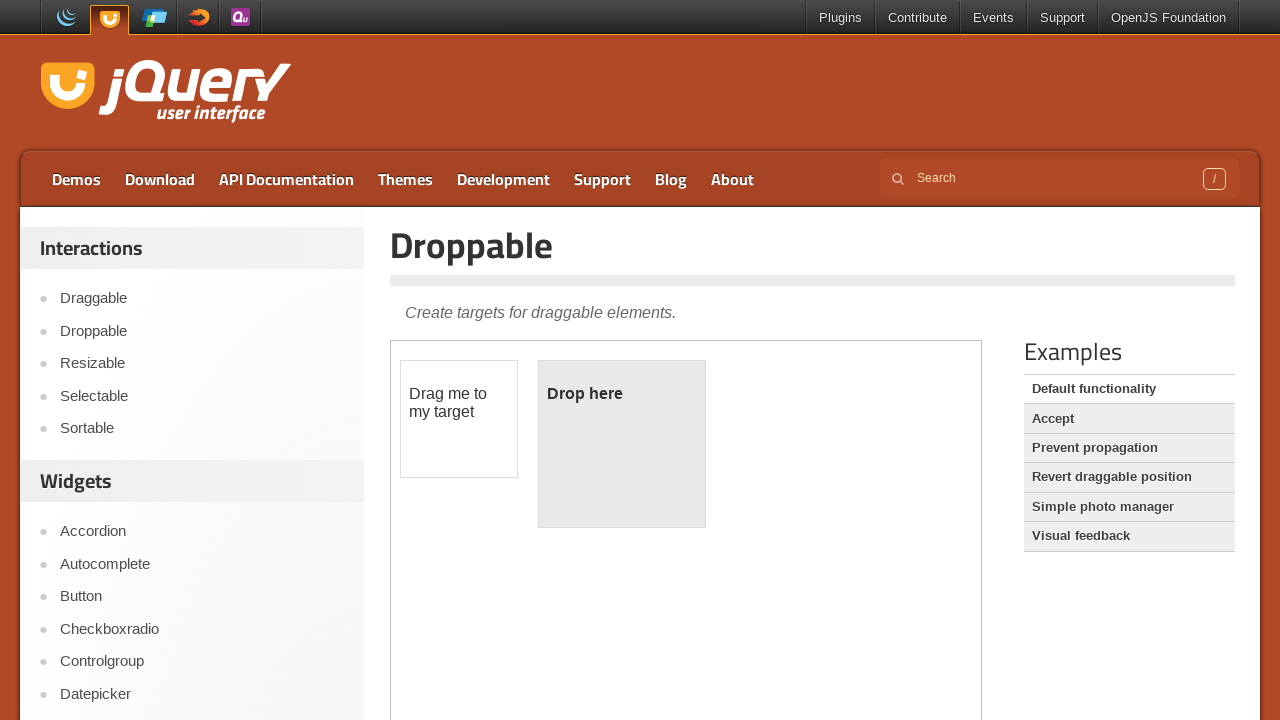

Located the iframe containing the drag and drop demo
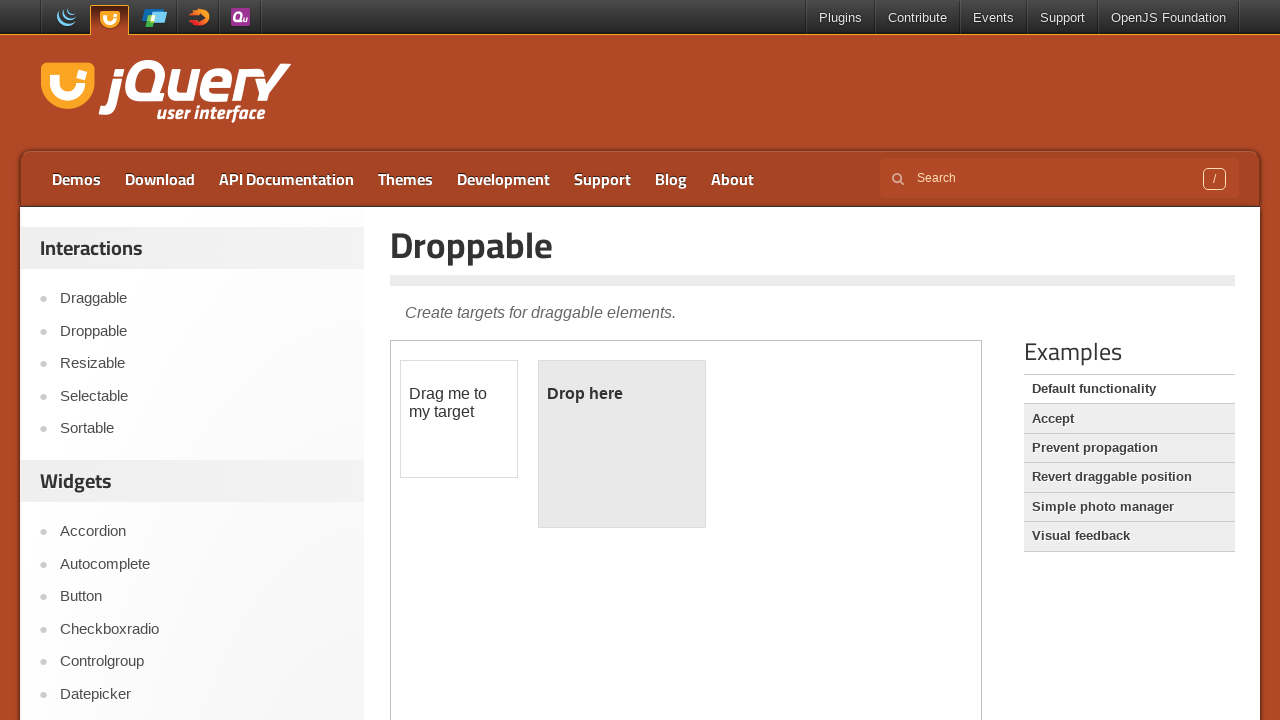

Located the draggable element with id 'draggable'
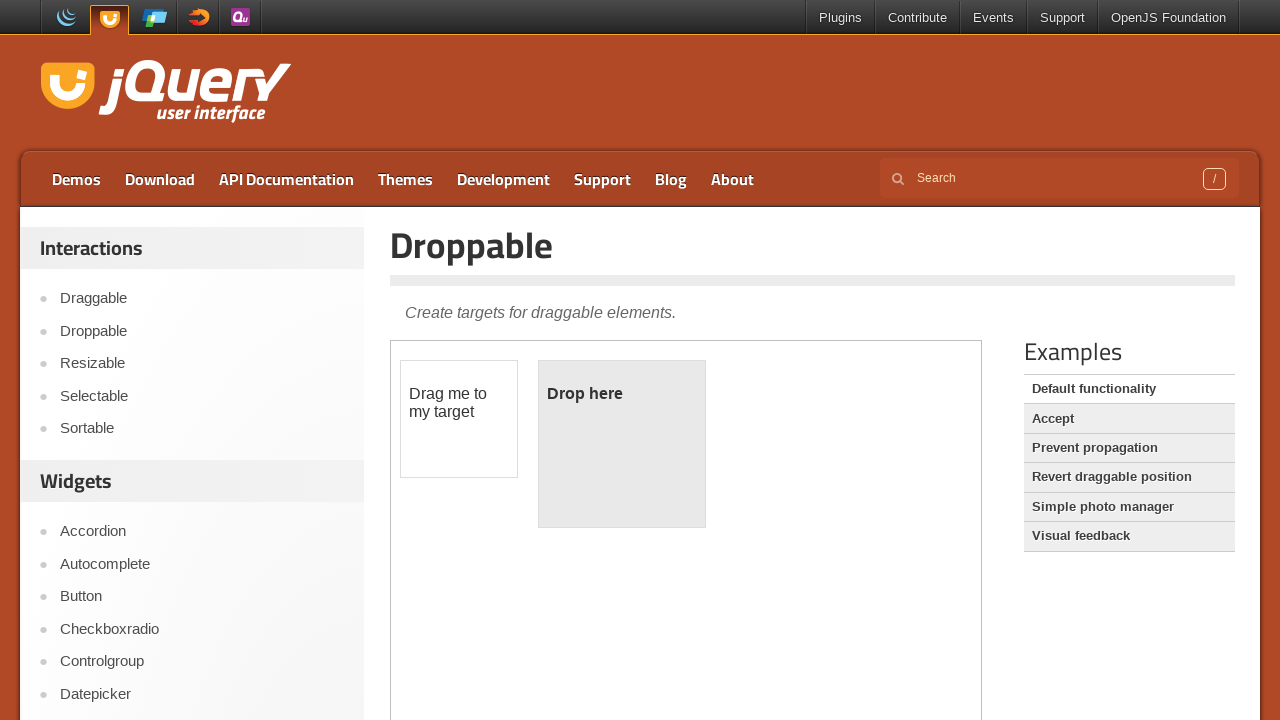

Located the droppable target element with id 'droppable'
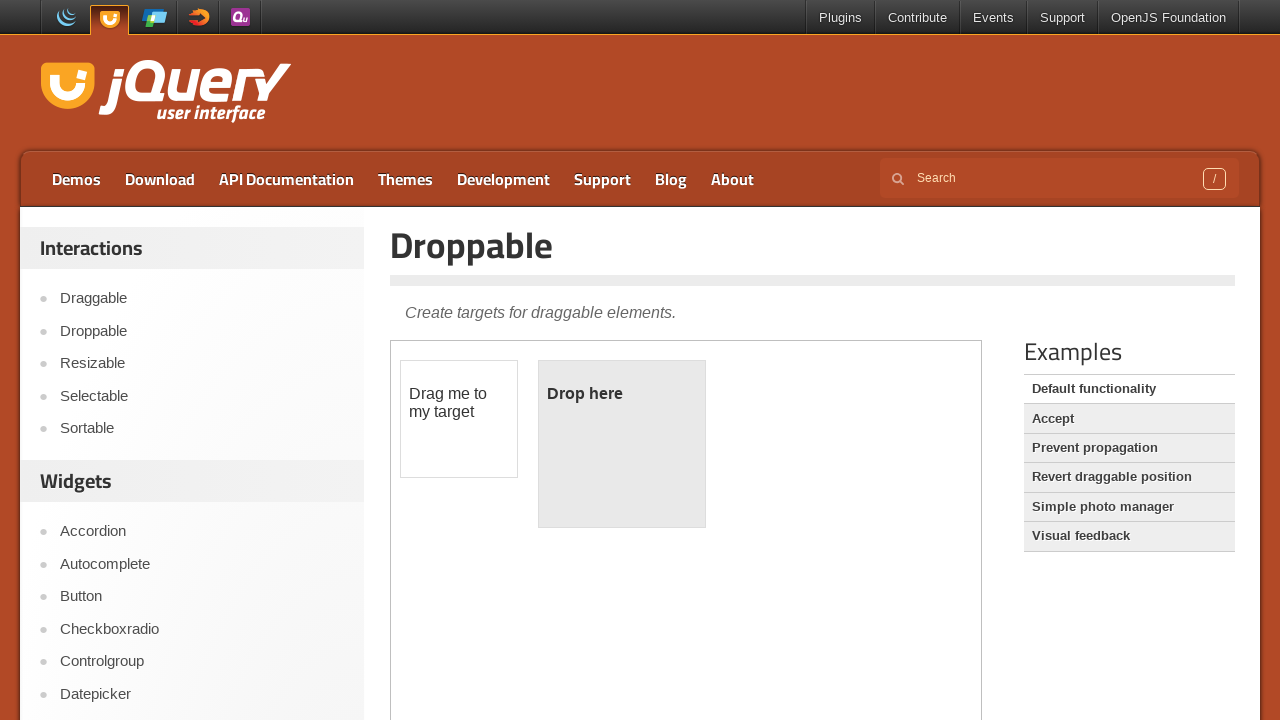

Dragged the draggable element and dropped it onto the droppable target at (622, 444)
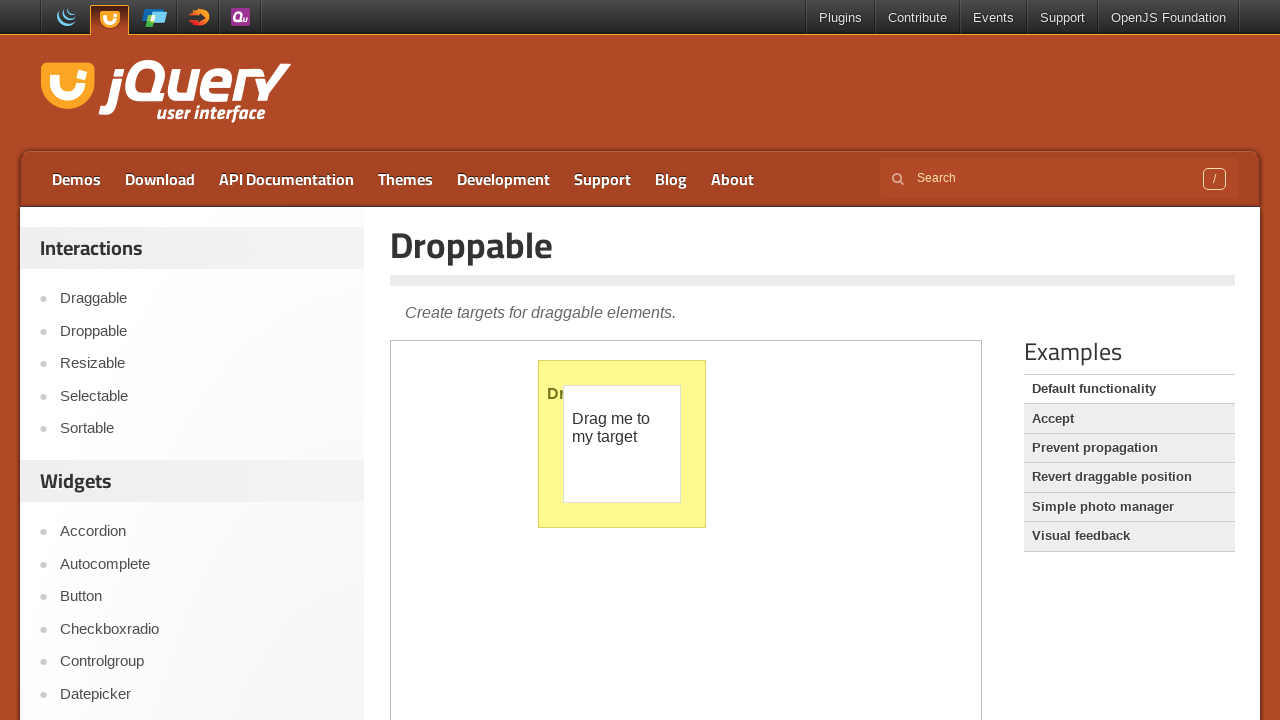

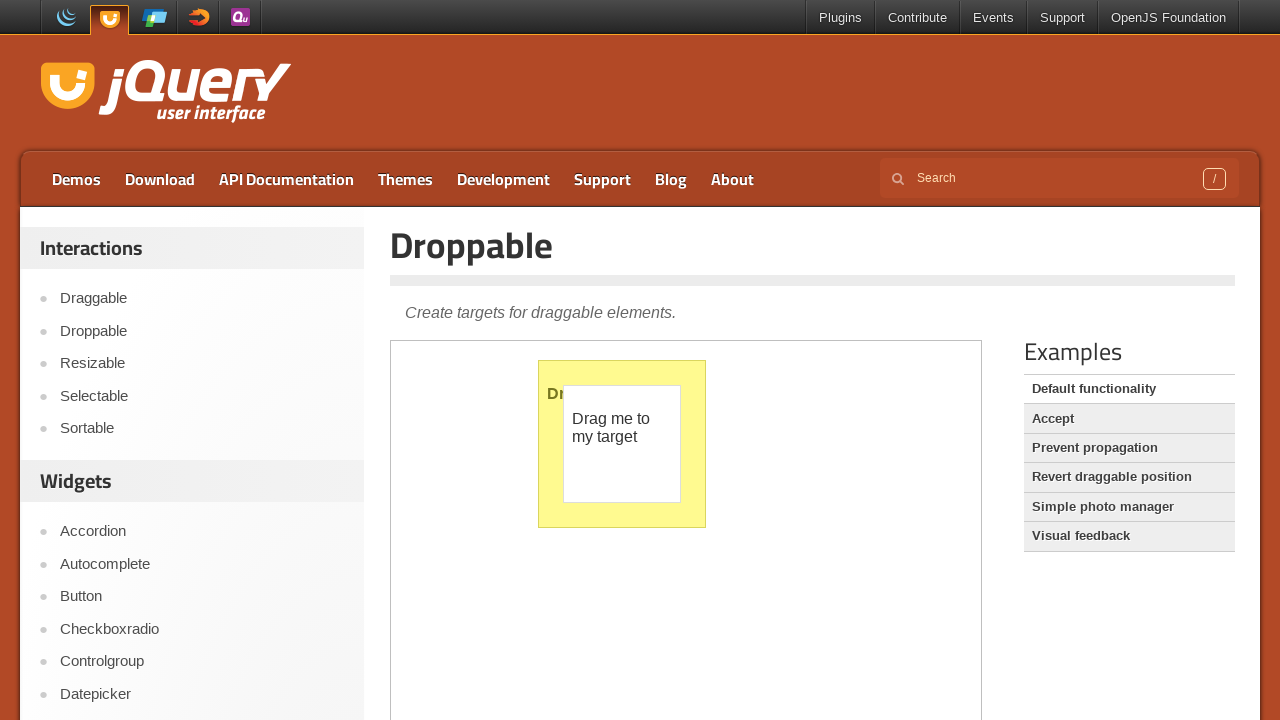